Tests data persistence by creating todos, marking one complete, and reloading the page

Starting URL: https://demo.playwright.dev/todomvc

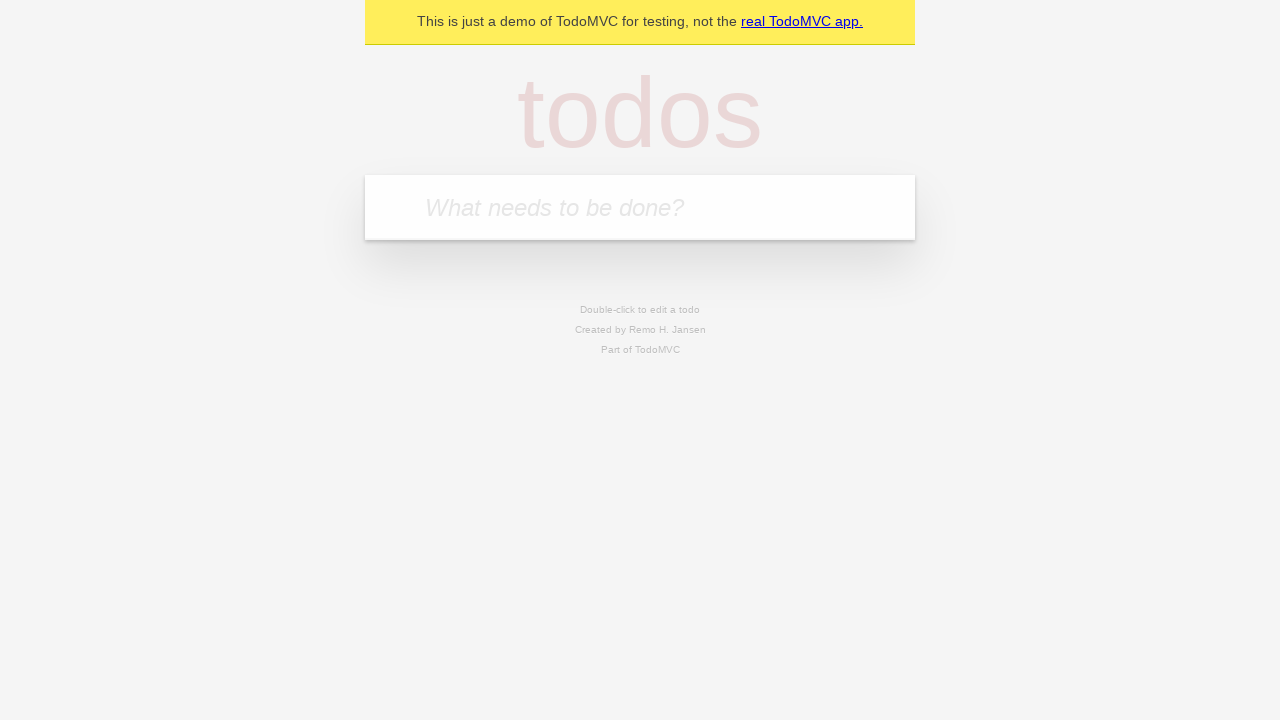

Filled new todo input with 'buy some cheese' on .new-todo
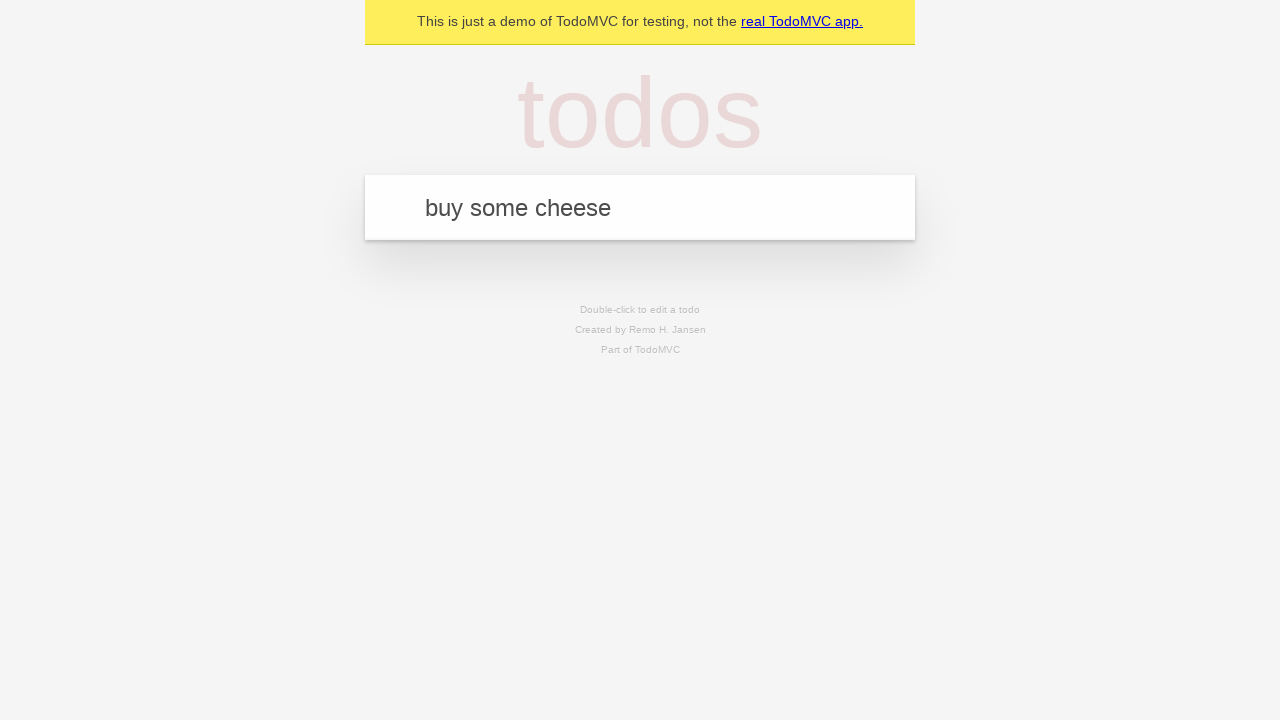

Pressed Enter to create first todo on .new-todo
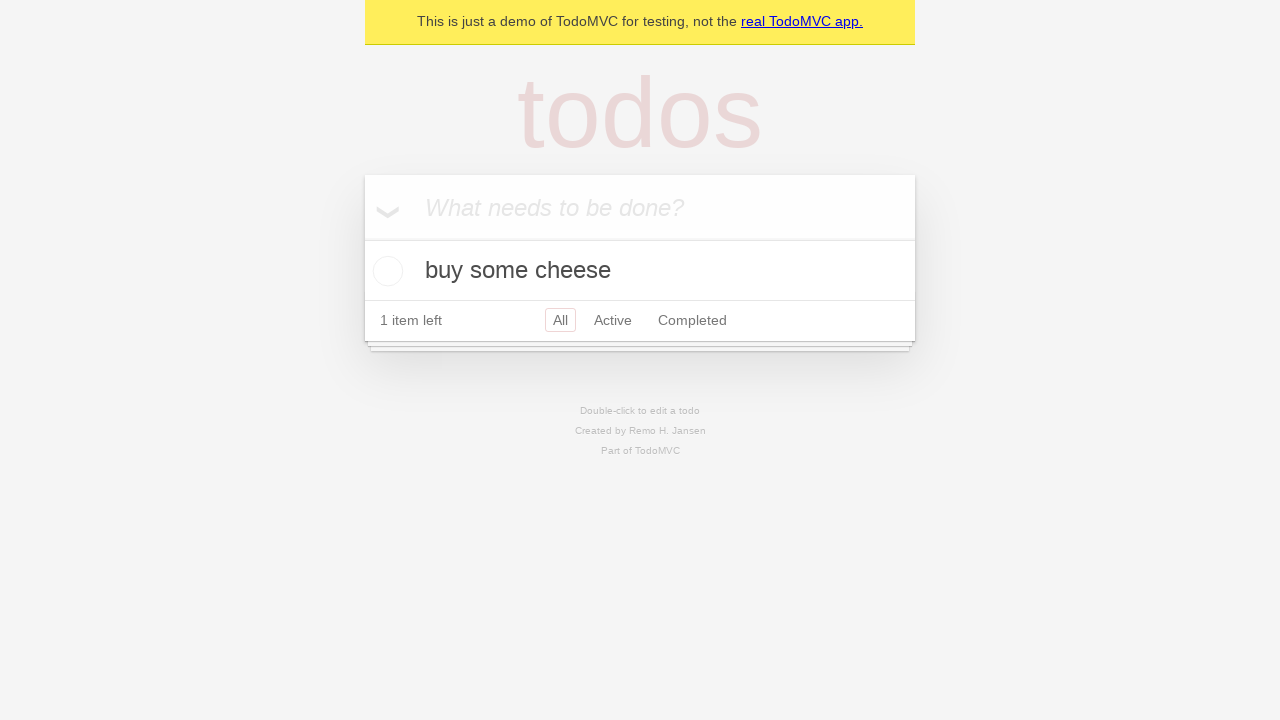

Filled new todo input with 'feed the cat' on .new-todo
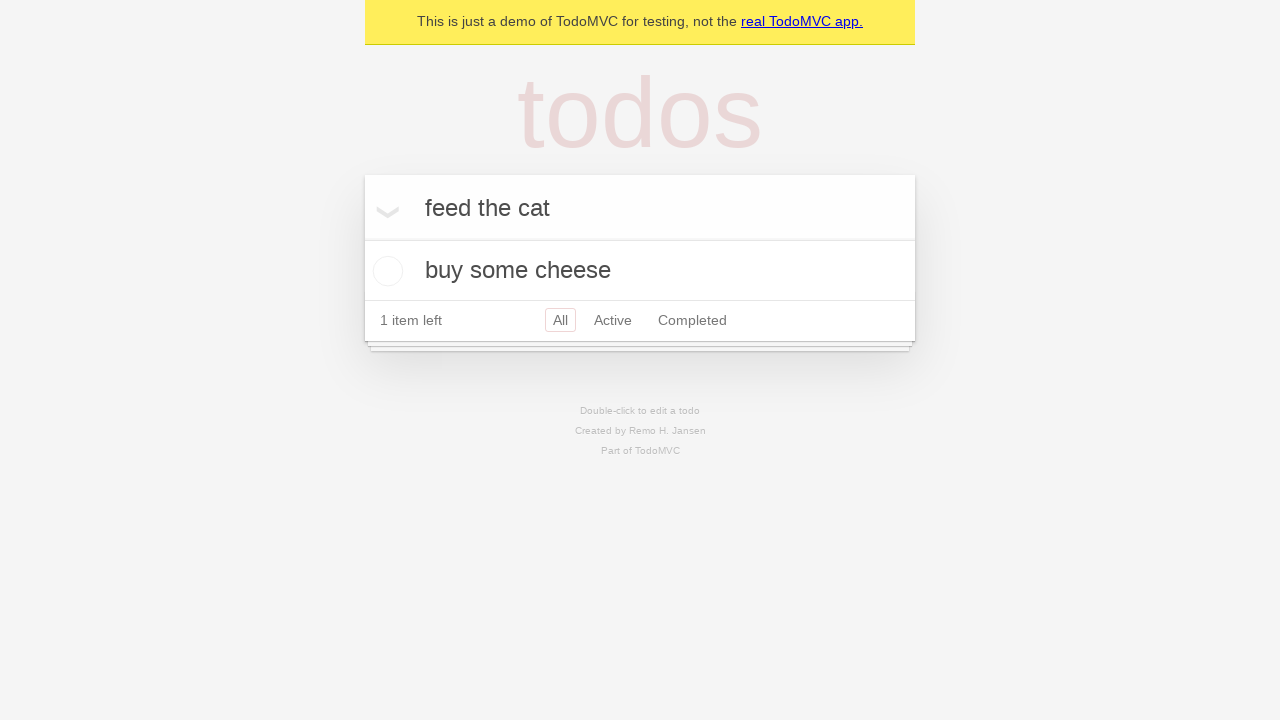

Pressed Enter to create second todo on .new-todo
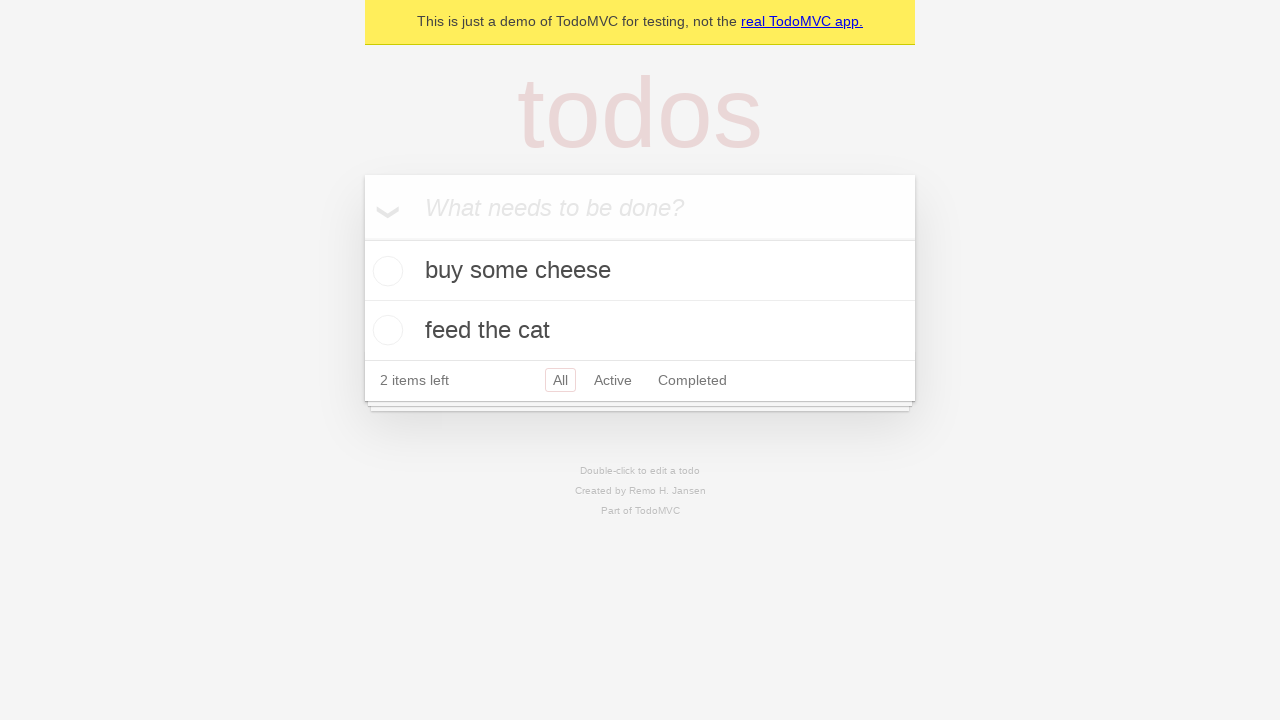

Marked first todo as completed at (385, 271) on .todo-list li >> nth=0 >> .toggle
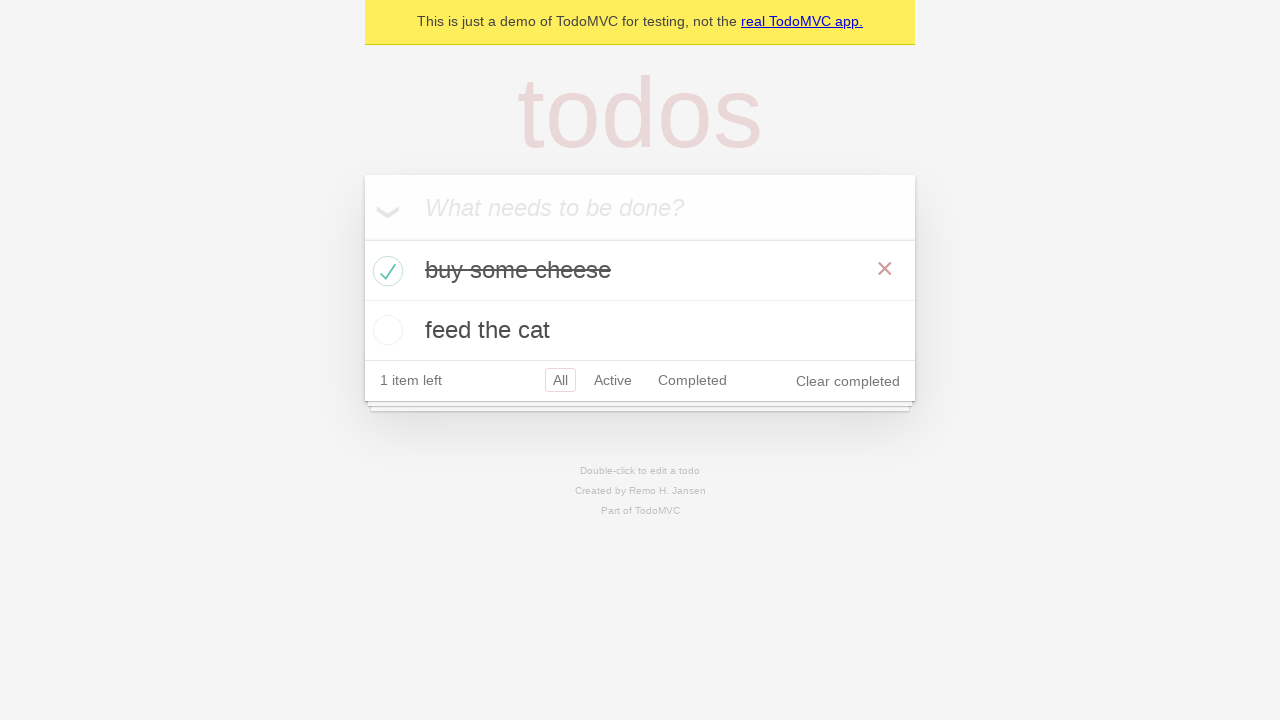

Reloaded the page
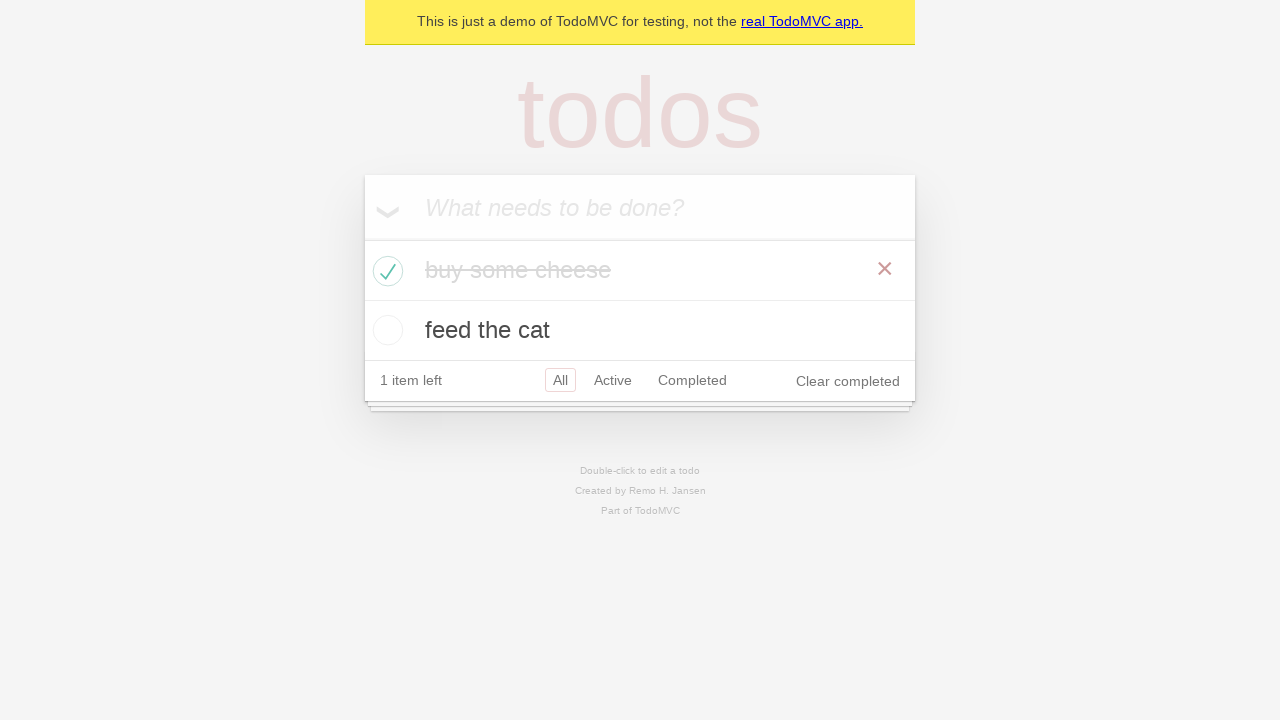

Waited for todo list items to load after page reload
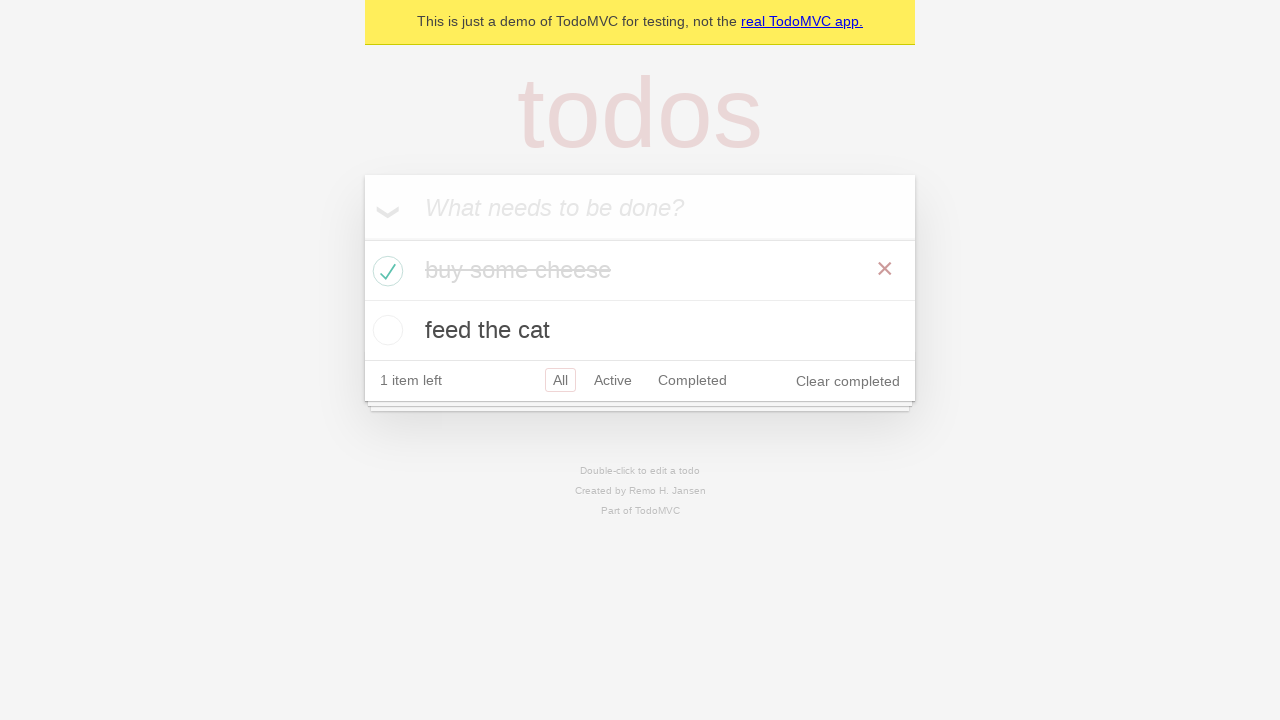

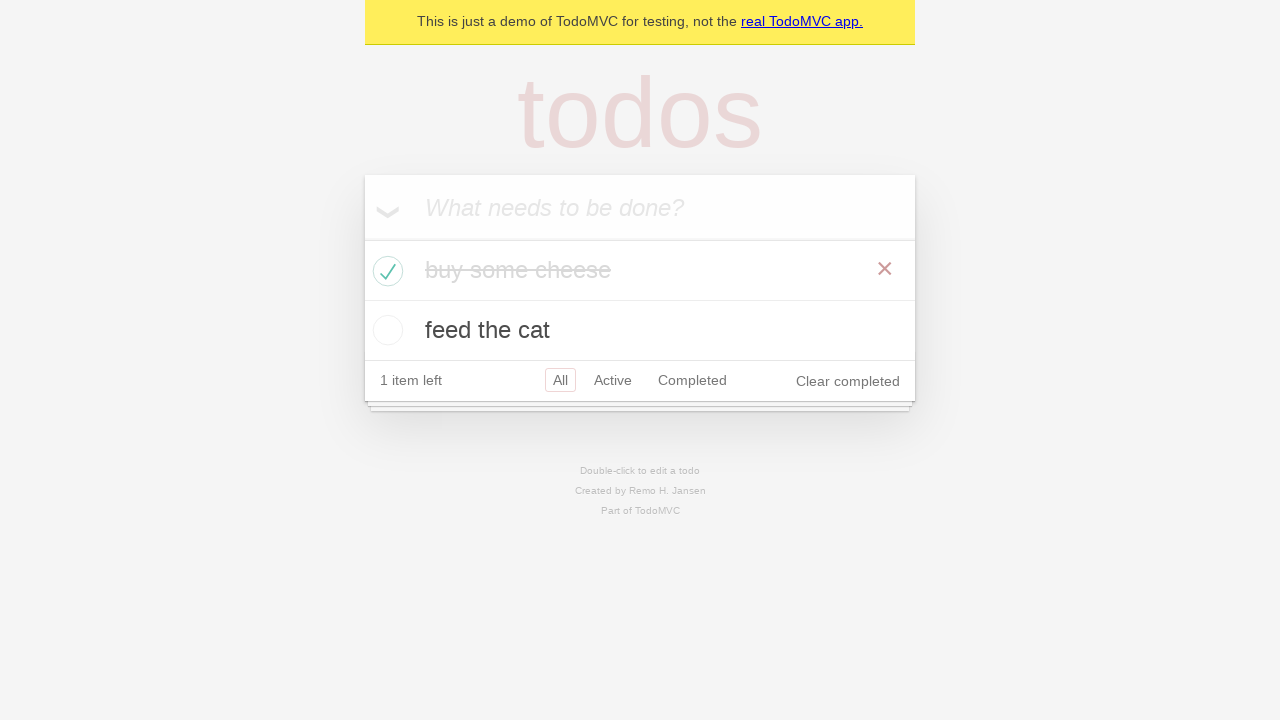